Navigates to the RedBus website homepage and verifies the page loads successfully.

Starting URL: https://www.redbus.in/

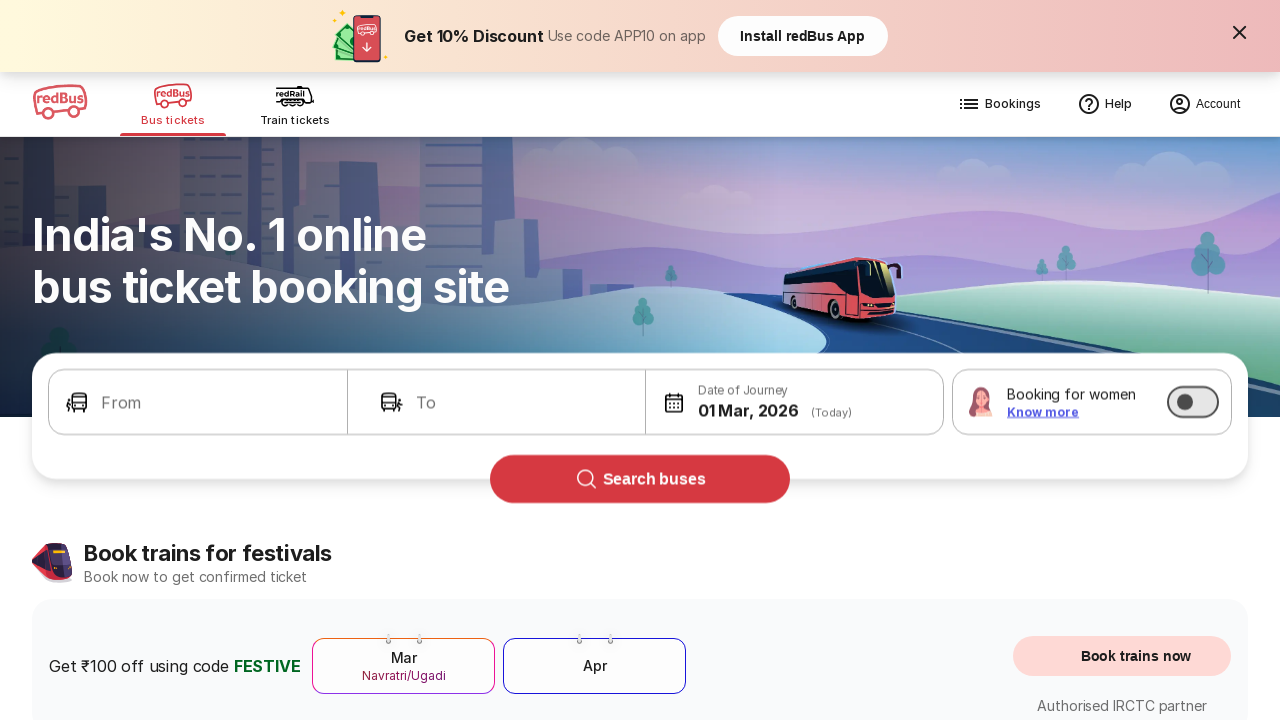

Waited for page to reach domcontentloaded state
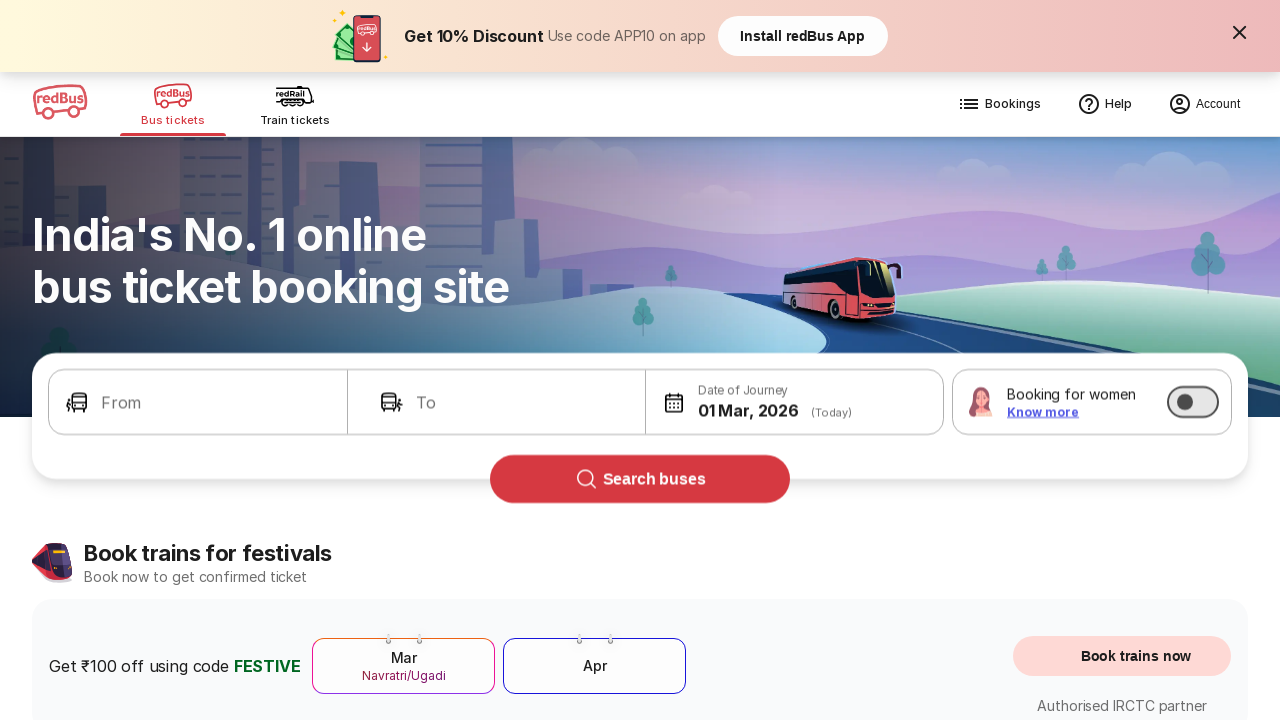

Verified body element is present on RedBus homepage
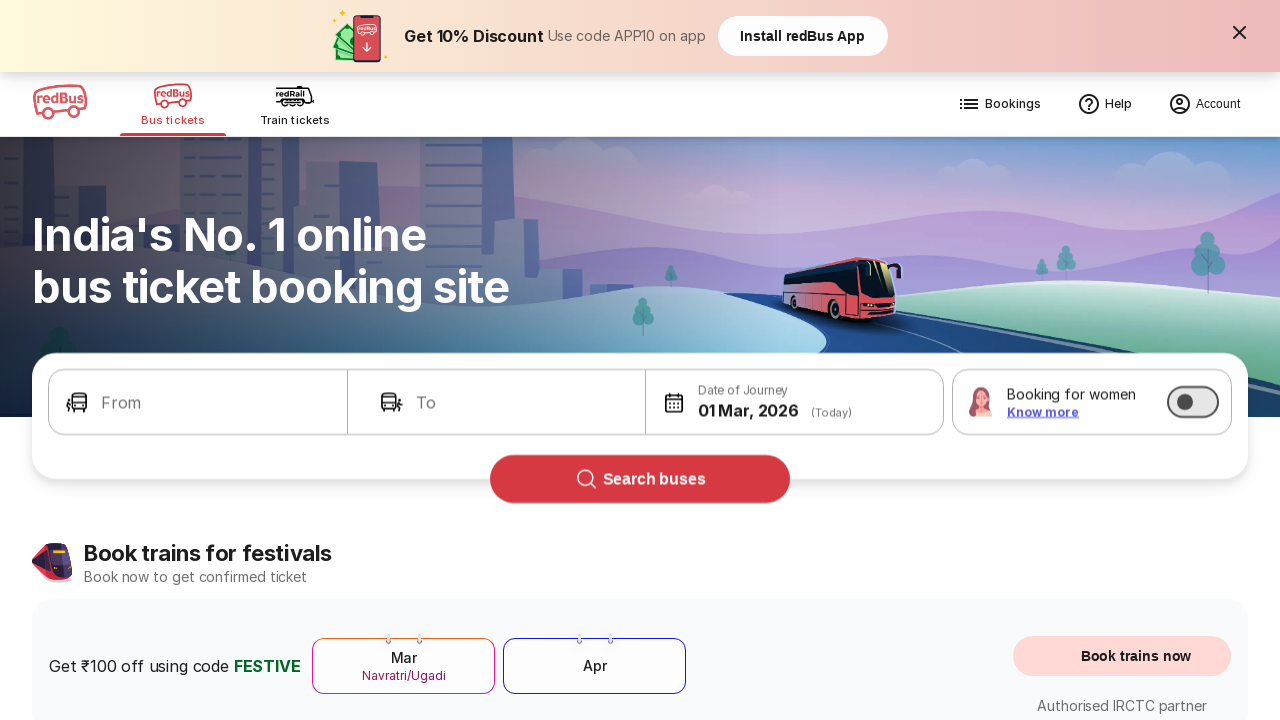

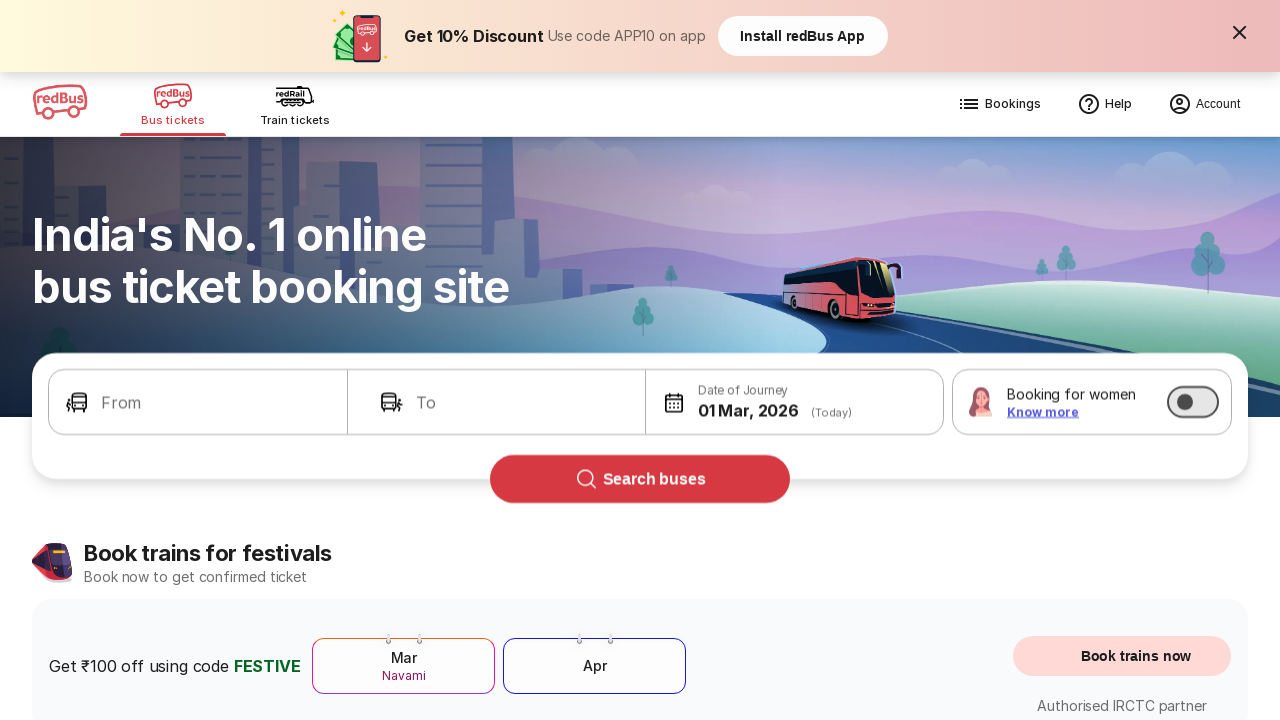